Tests dropdown selection functionality by selecting options using different methods (by index, visible text, and value)

Starting URL: https://rahulshettyacademy.com/dropdownsPractise/

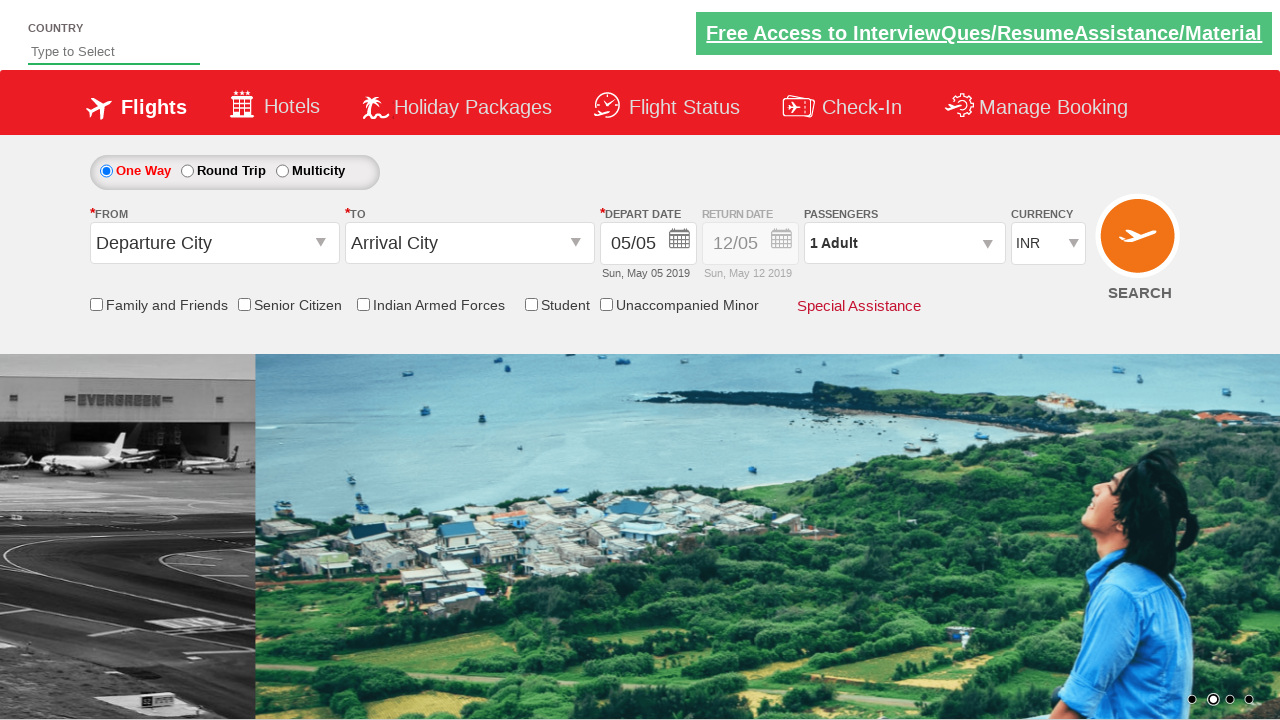

Selected dropdown option by index 3 (4th option) on select[id*='DropDownListCurrency']
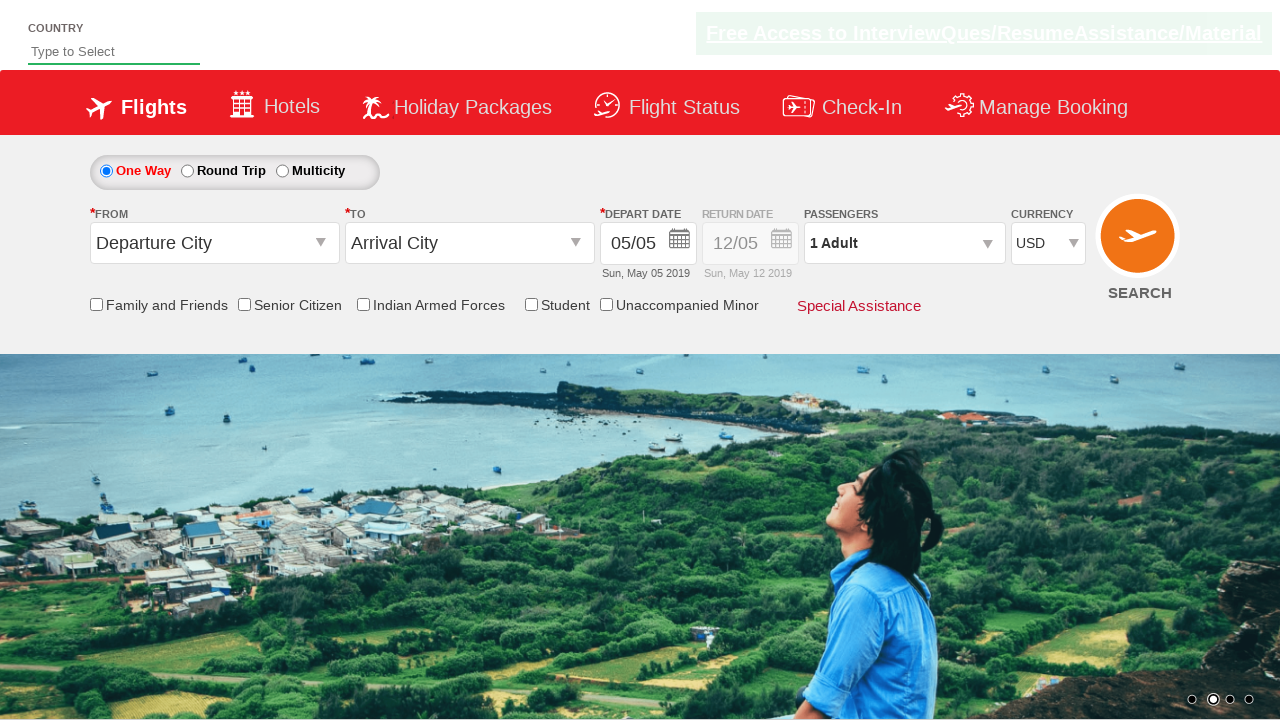

Selected dropdown option by visible text 'AED' on select[id*='DropDownListCurrency']
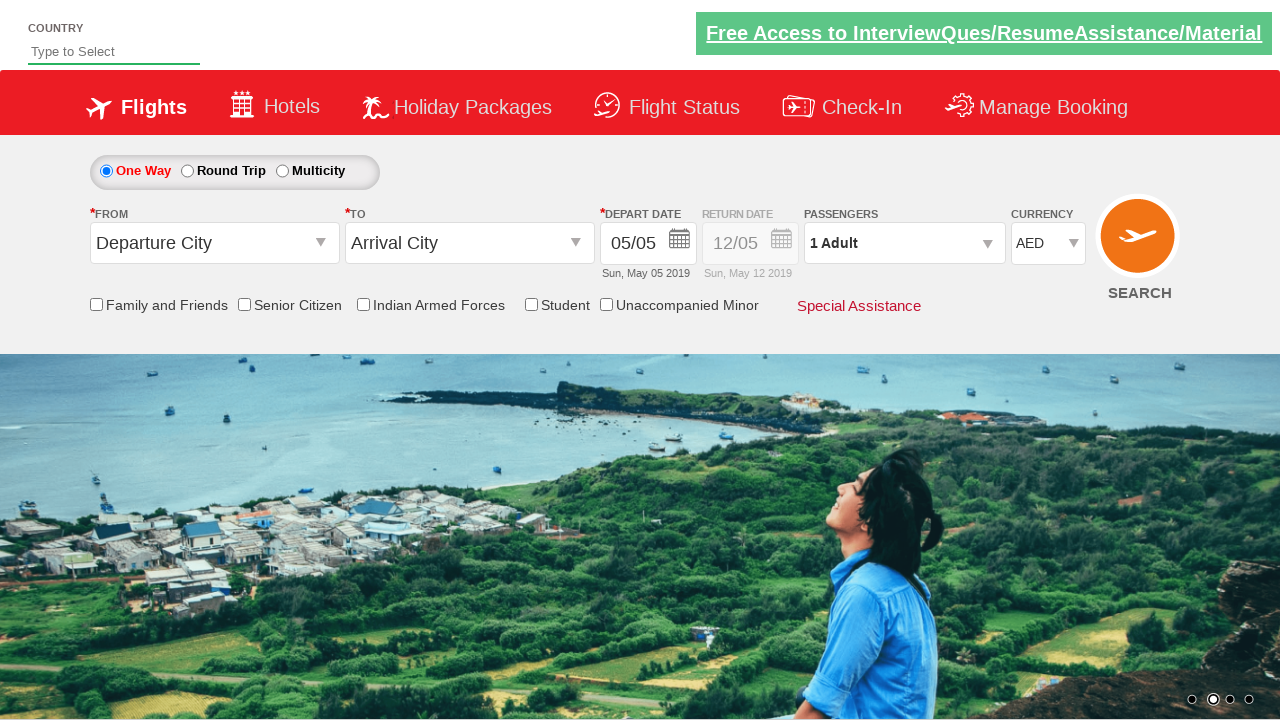

Selected dropdown option by value 'USD' on select[id*='DropDownListCurrency']
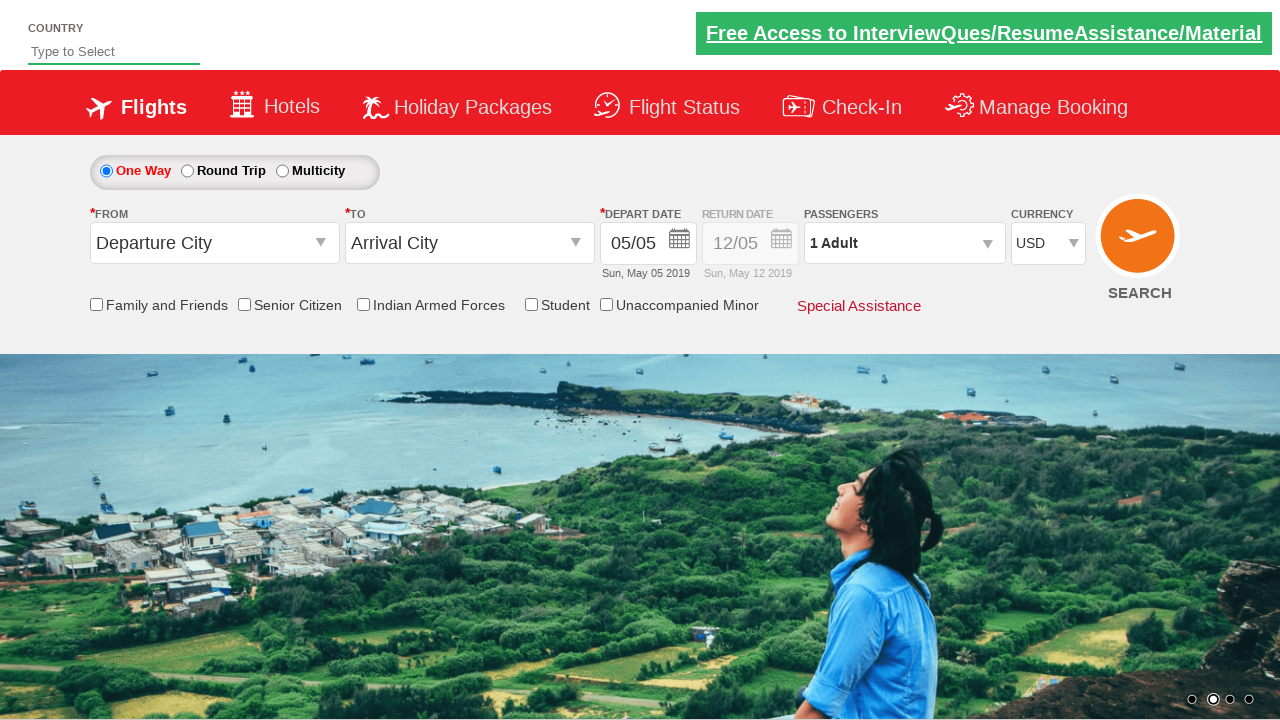

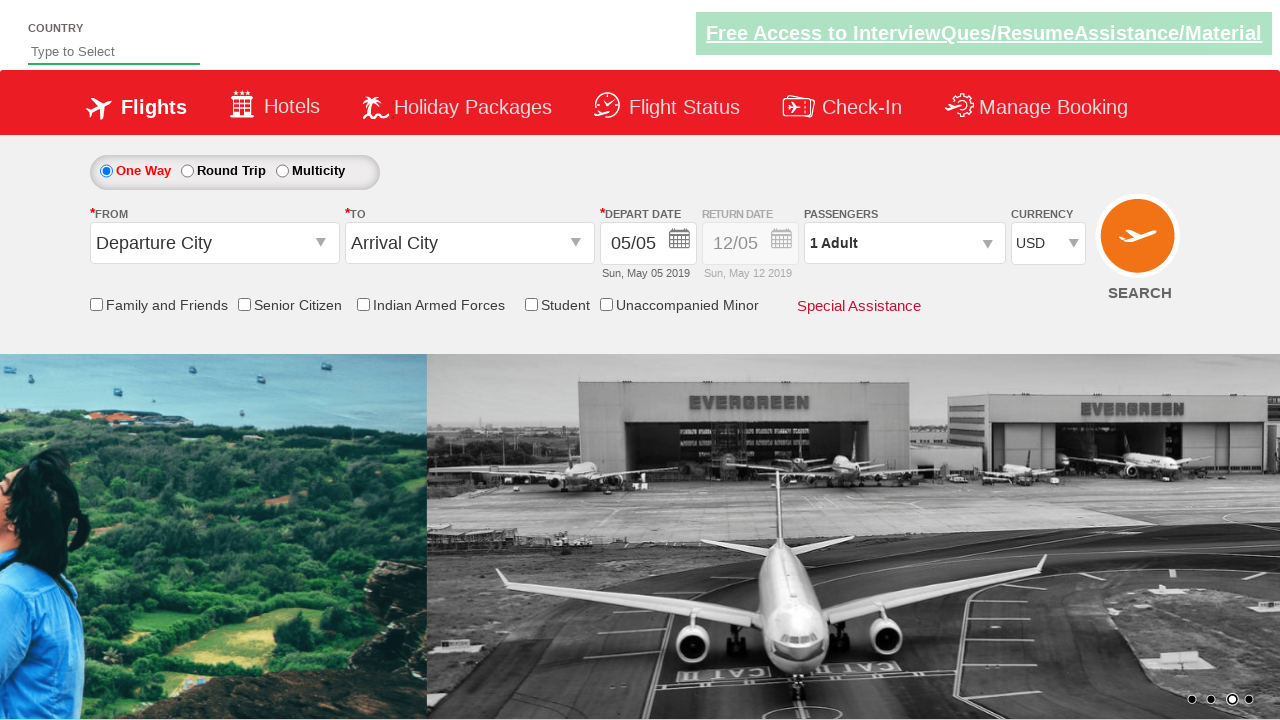